Tests dropdown selection using Playwright's select_option method to choose "Option 1" by text, then verifies the selection.

Starting URL: http://the-internet.herokuapp.com/dropdown

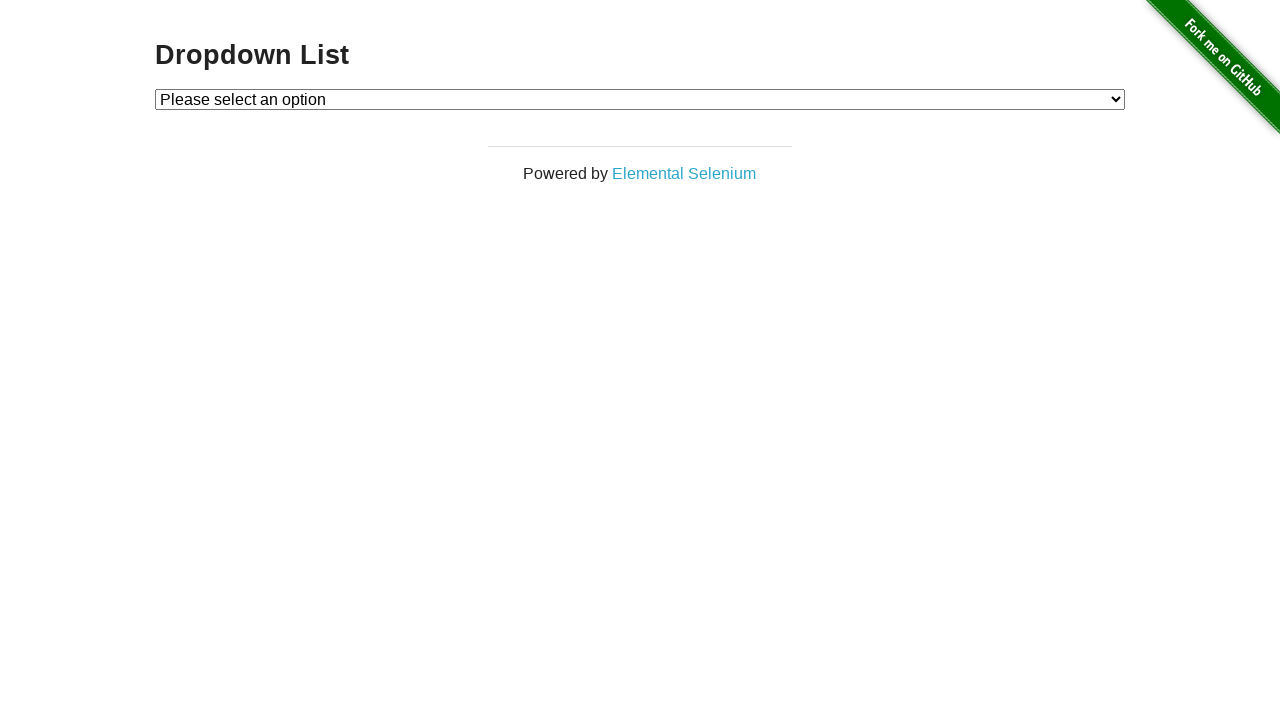

Waited for dropdown element to be visible
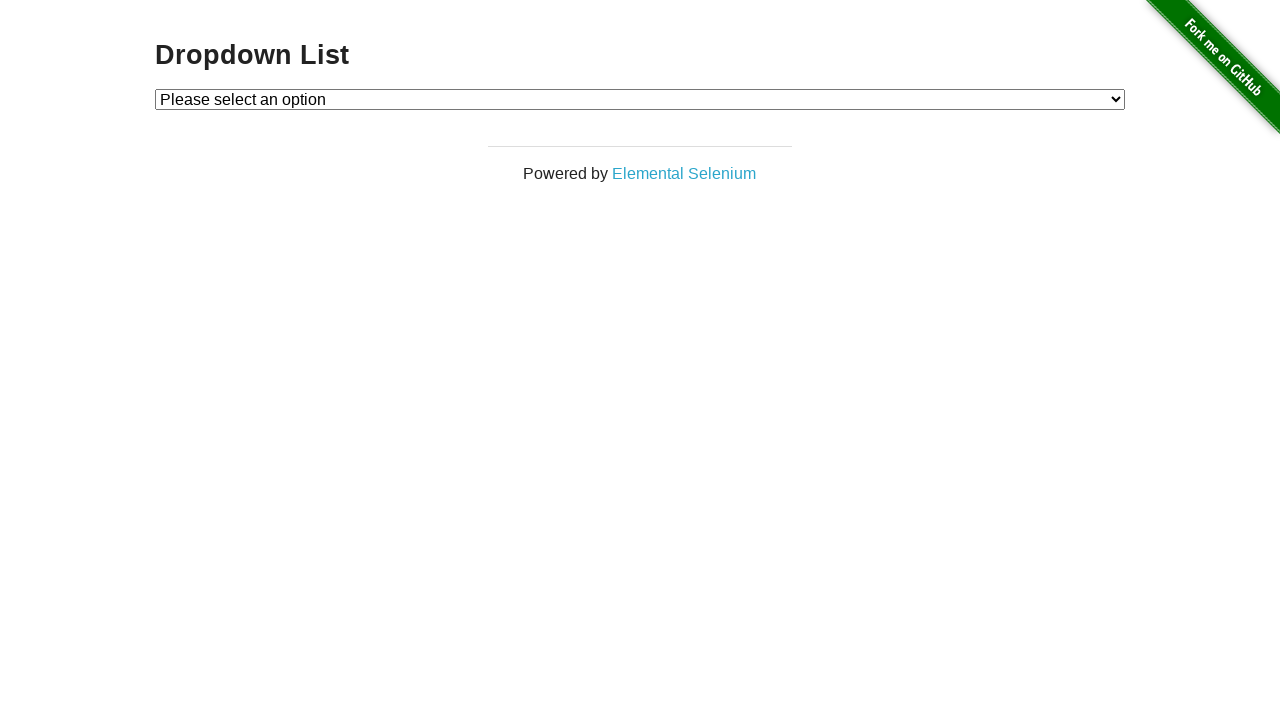

Selected 'Option 1' from the dropdown using select_option method on #dropdown
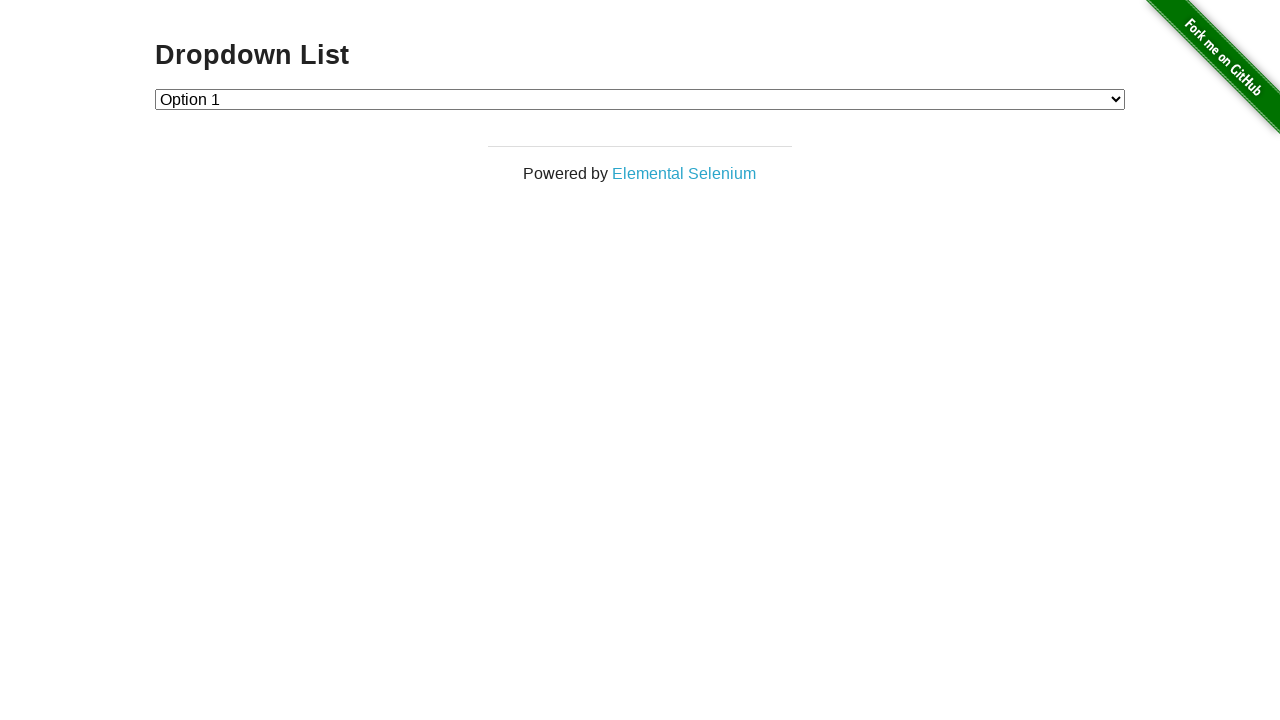

Retrieved selected dropdown option text
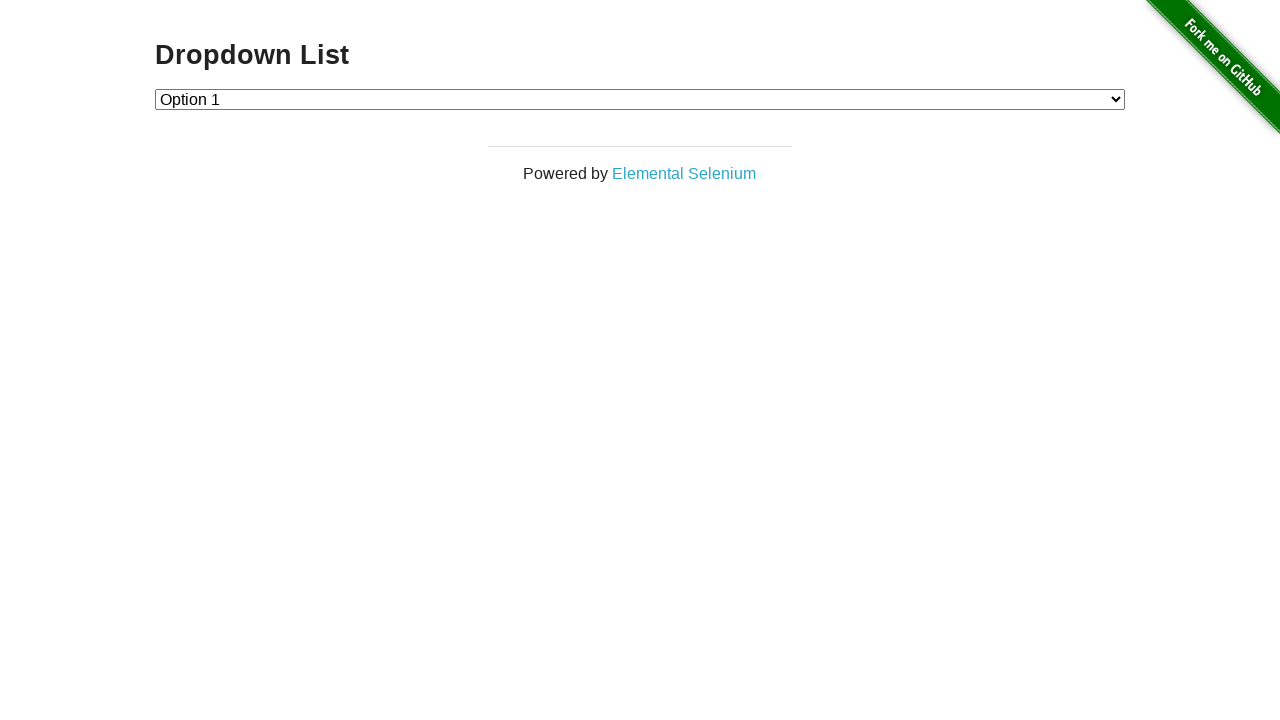

Verified that 'Option 1' is correctly selected in the dropdown
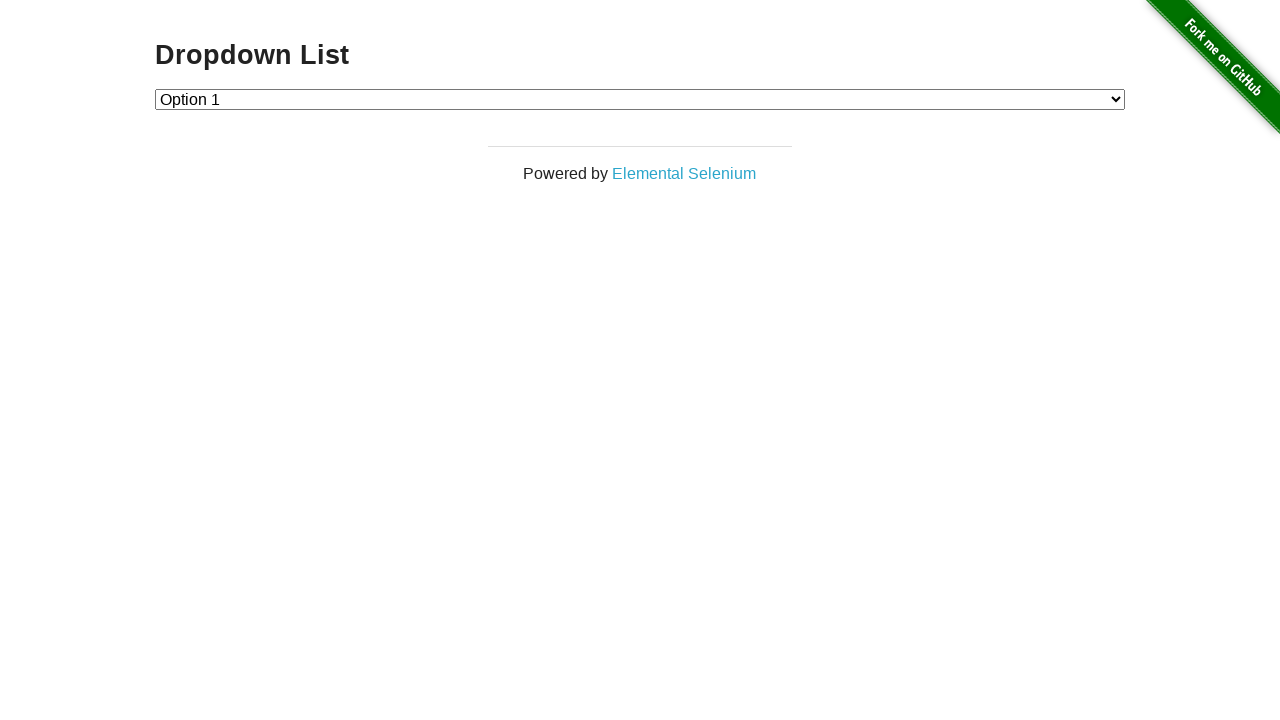

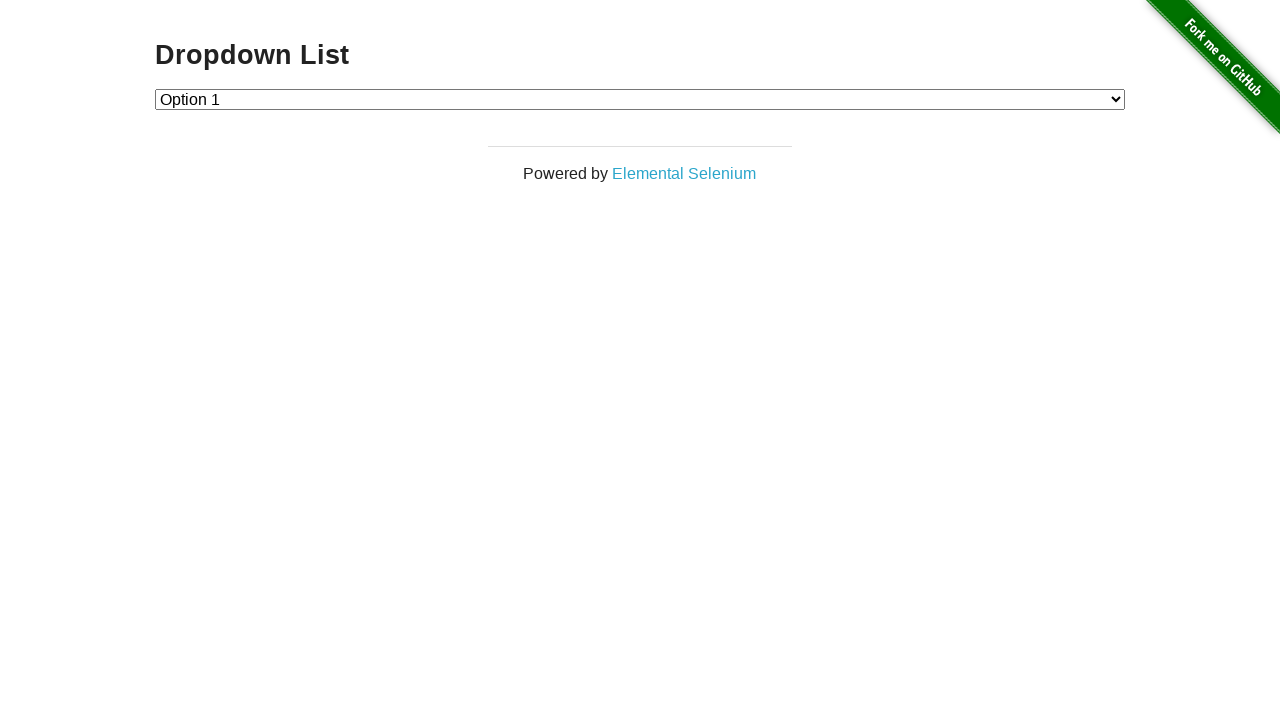